Tests accepting a JavaScript alert by clicking a button to trigger the alert and then accepting it

Starting URL: https://www.w3schools.com/js/tryit.asp?filename=tryjs_alert

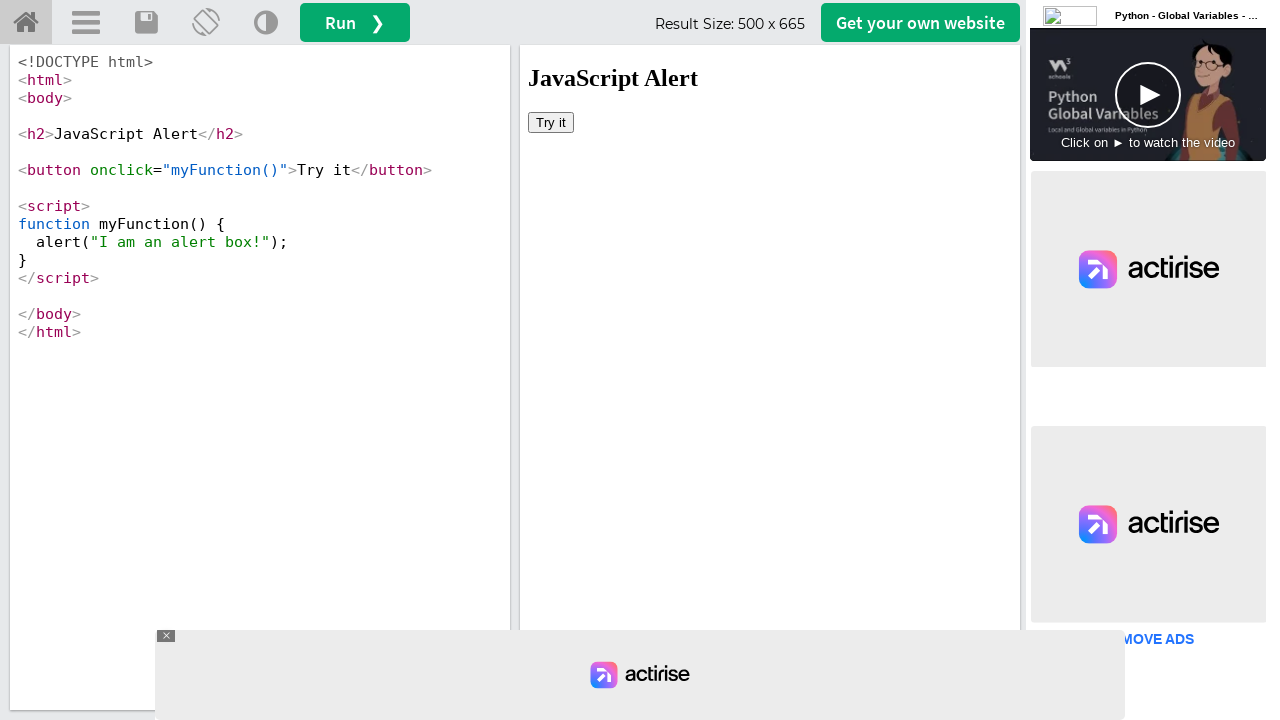

Located iframe element with id 'iframeResult'
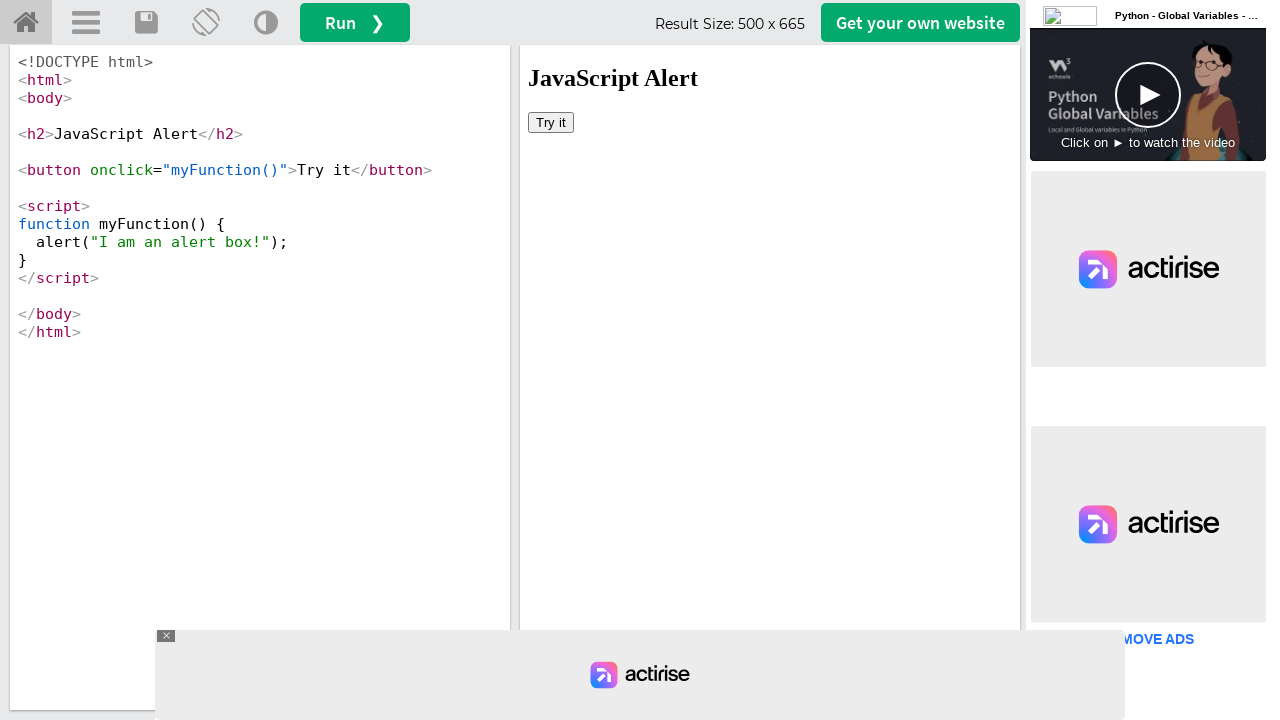

Clicked the 'Try it' button to trigger JavaScript alert at (551, 122) on iframe#iframeResult >> internal:control=enter-frame >> button
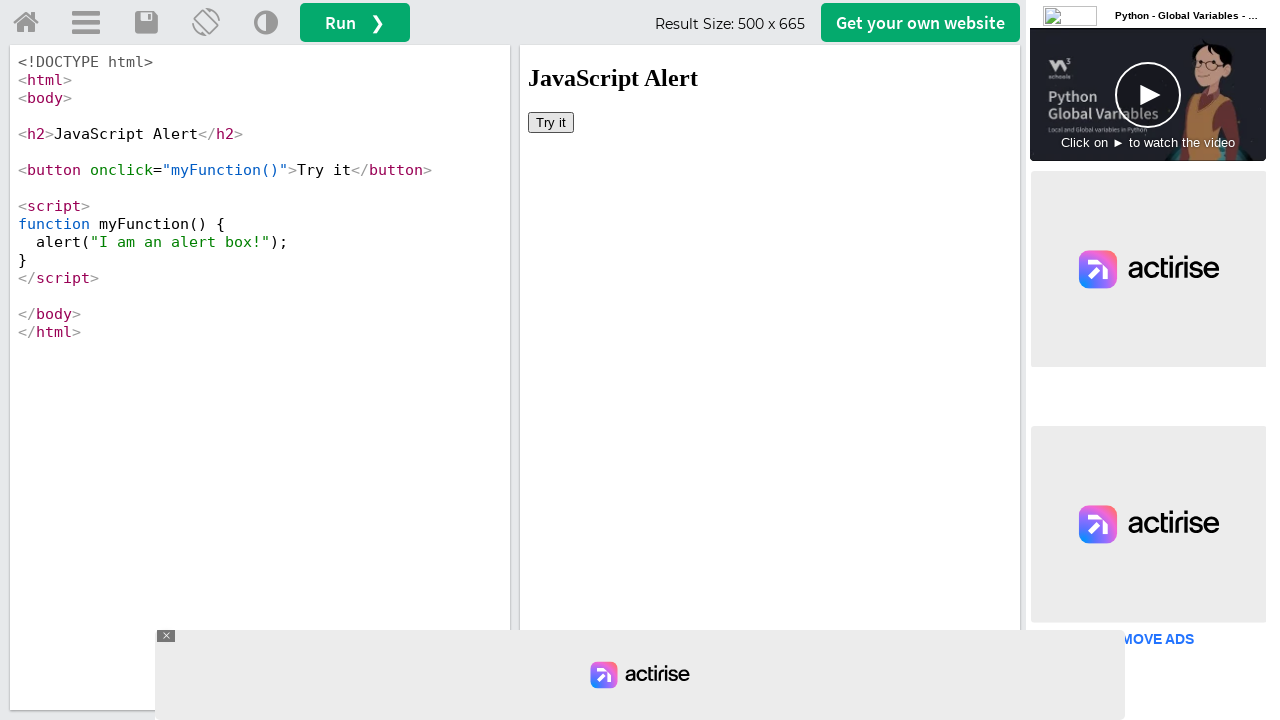

Set up dialog handler to accept the alert
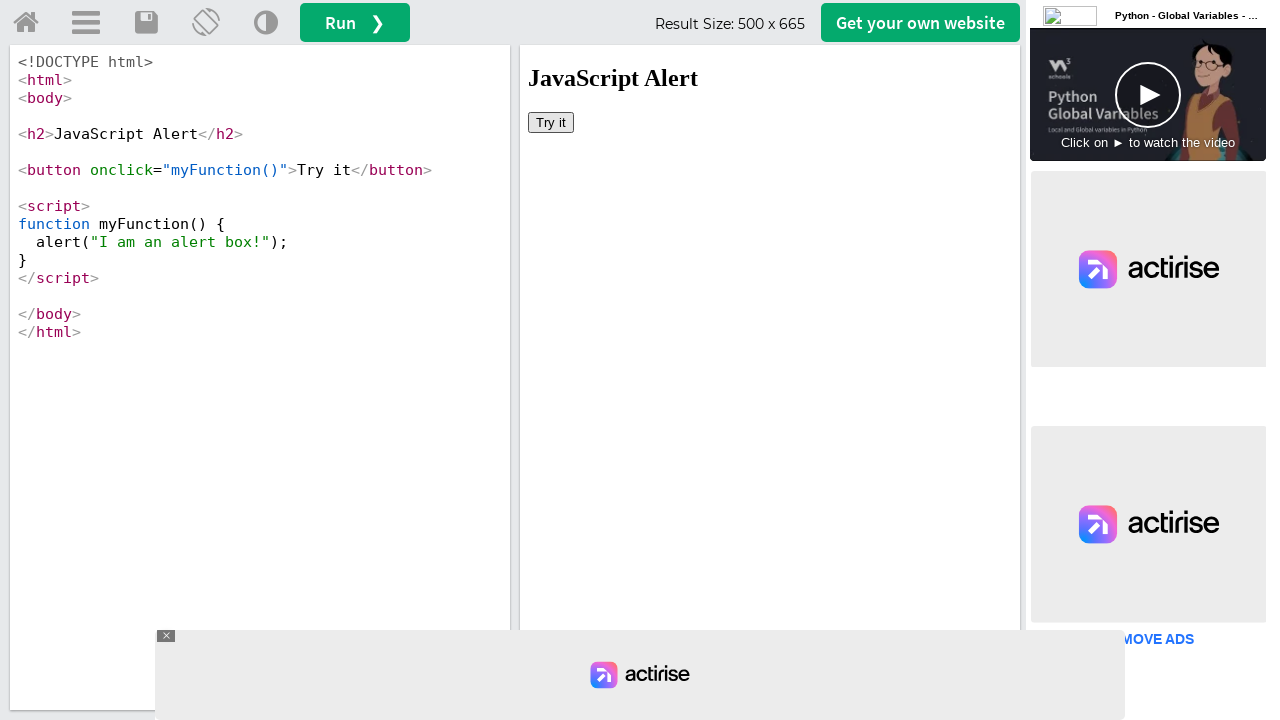

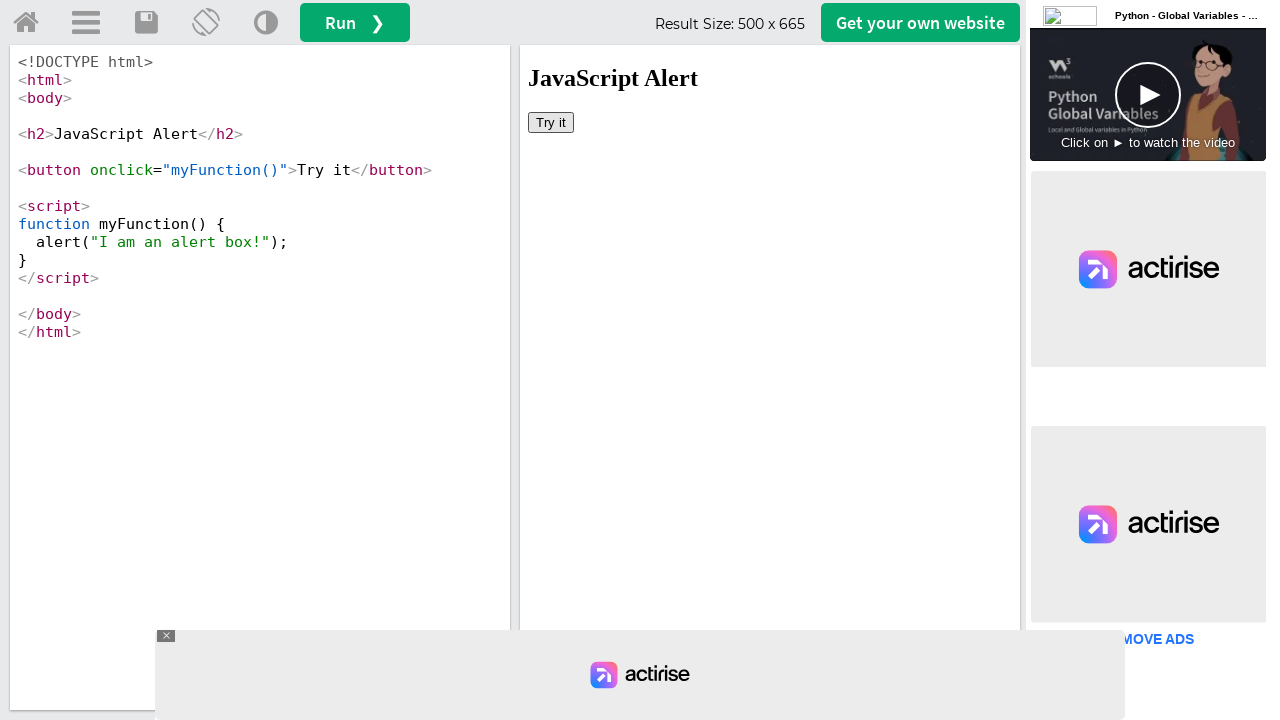